Tests context menu functionality by right-clicking on an element and handling the alert

Starting URL: http://the-internet.herokuapp.com/

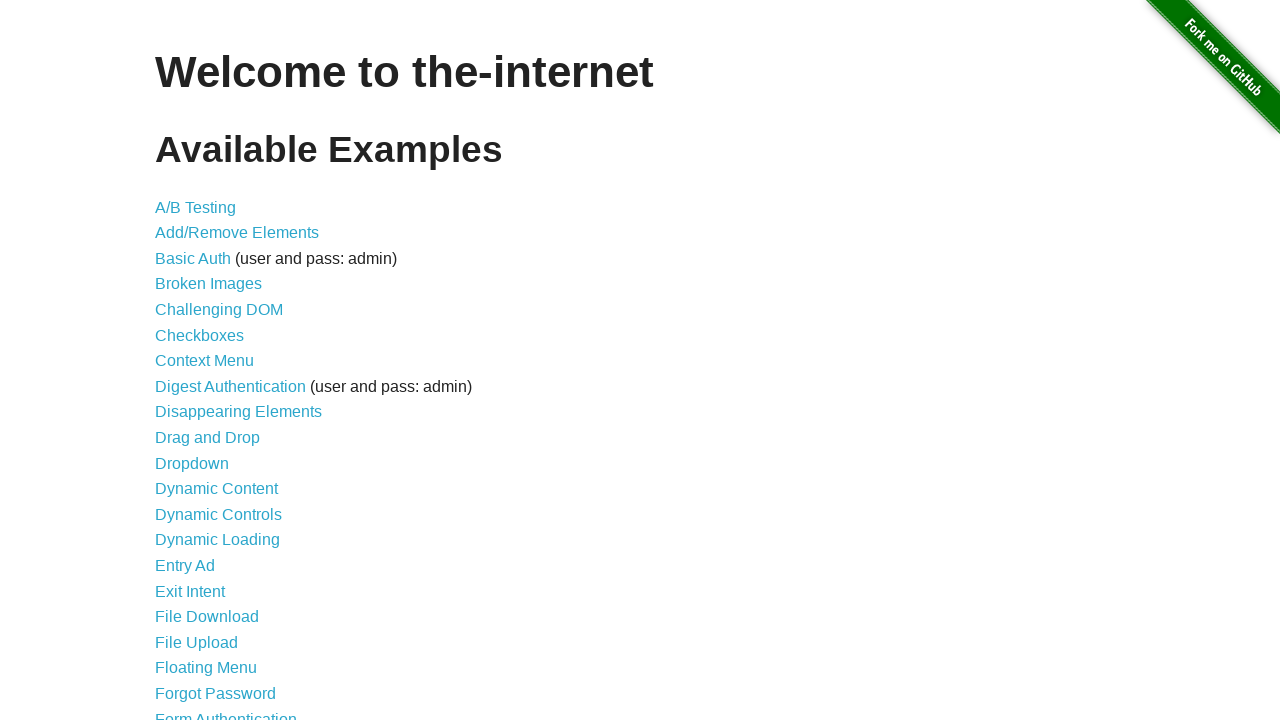

Clicked on context menu link at (204, 361) on a[href='/context_menu']
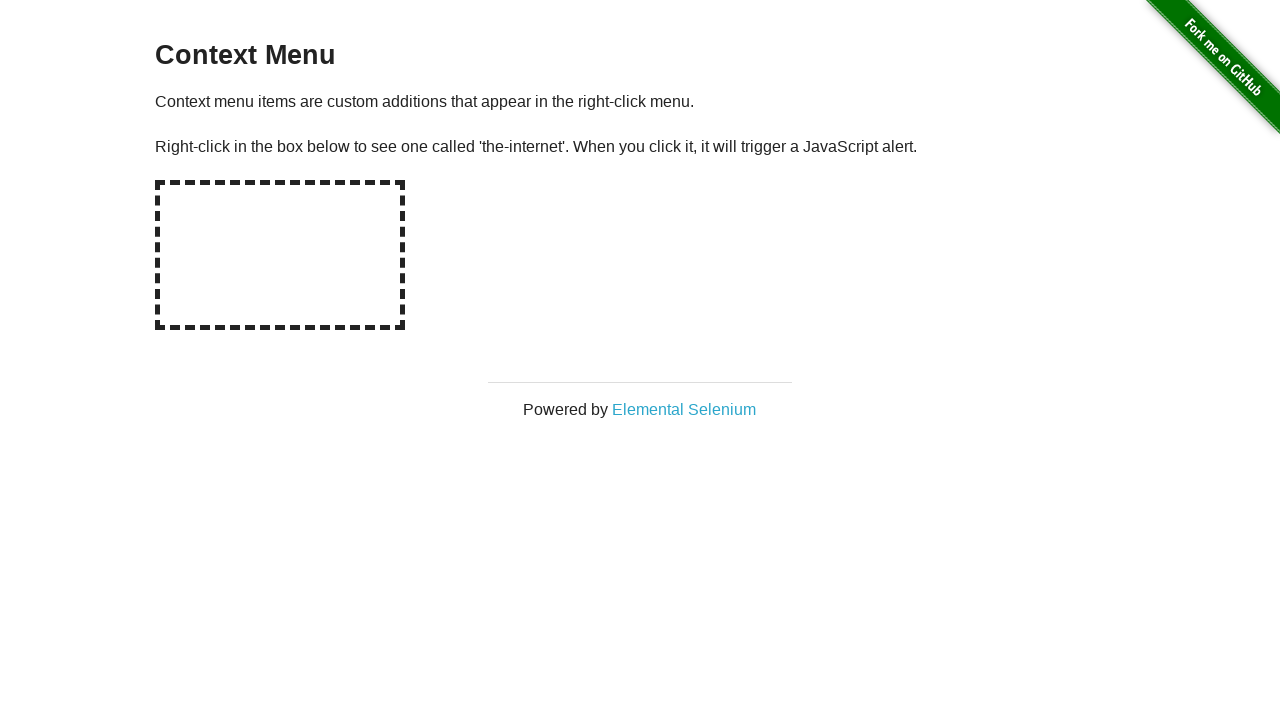

Right-clicked on the hot spot element at (280, 255) on #hot-spot
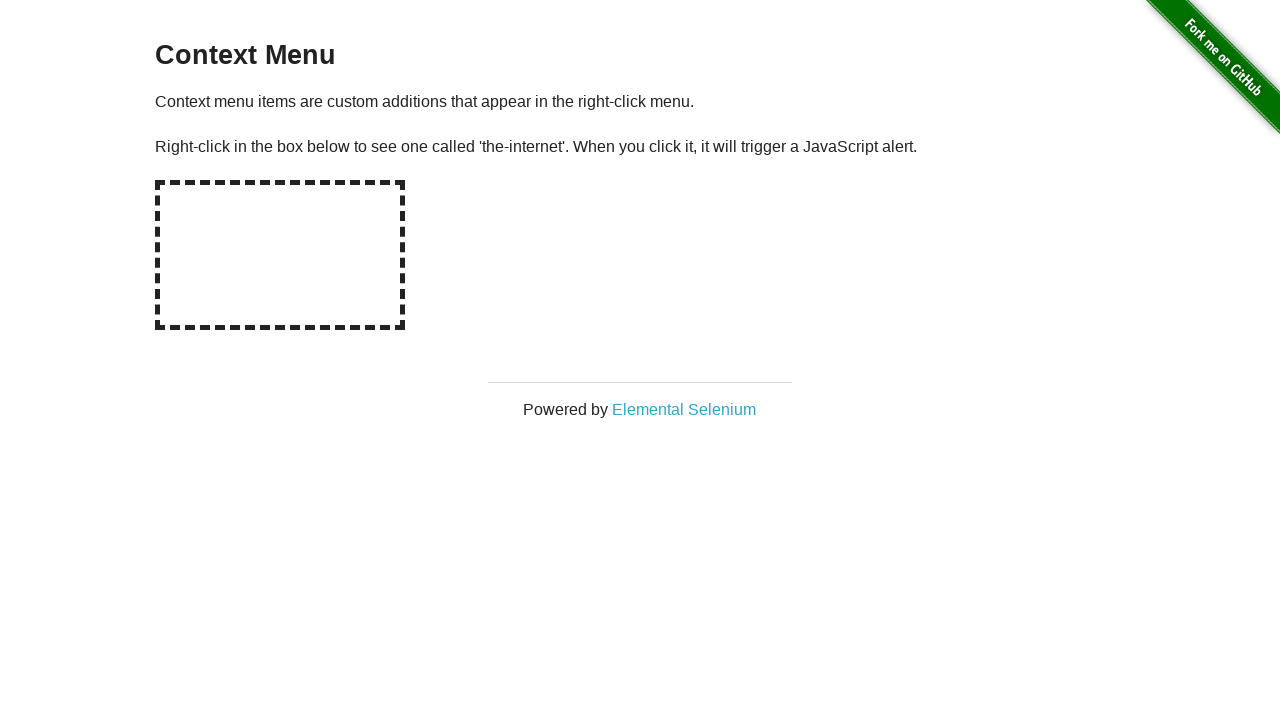

Set up dialog handler to accept alerts
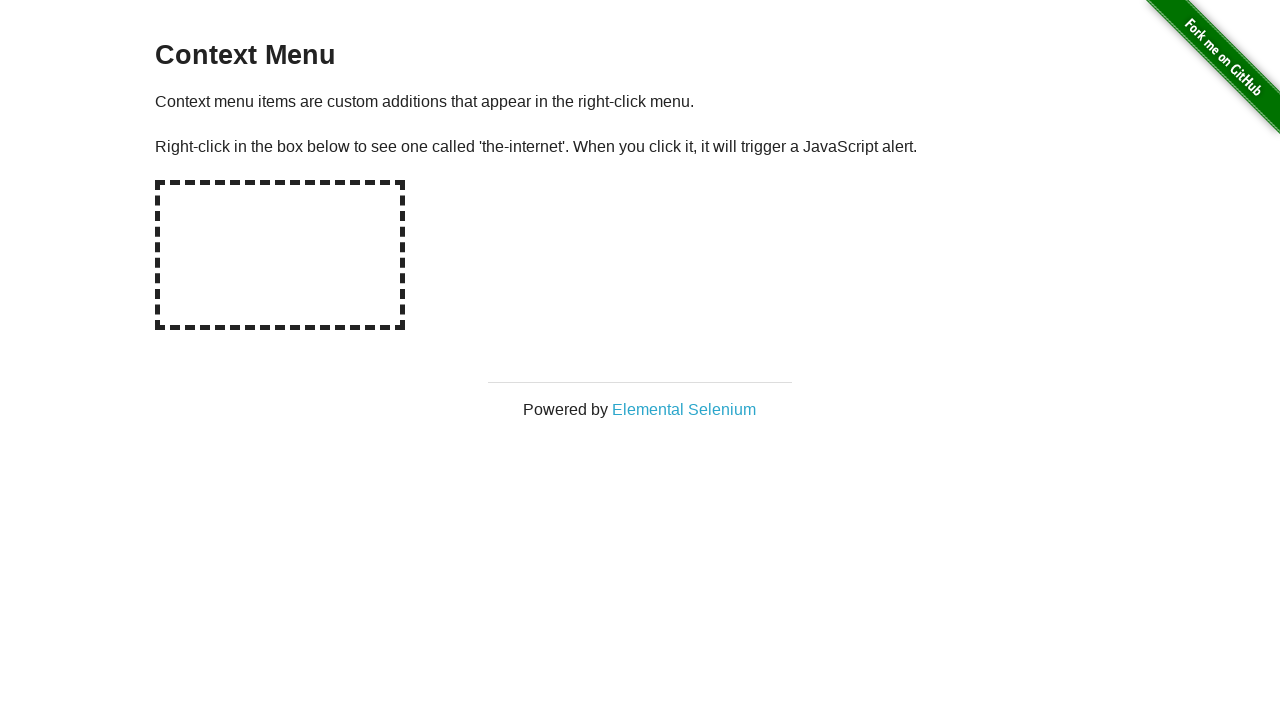

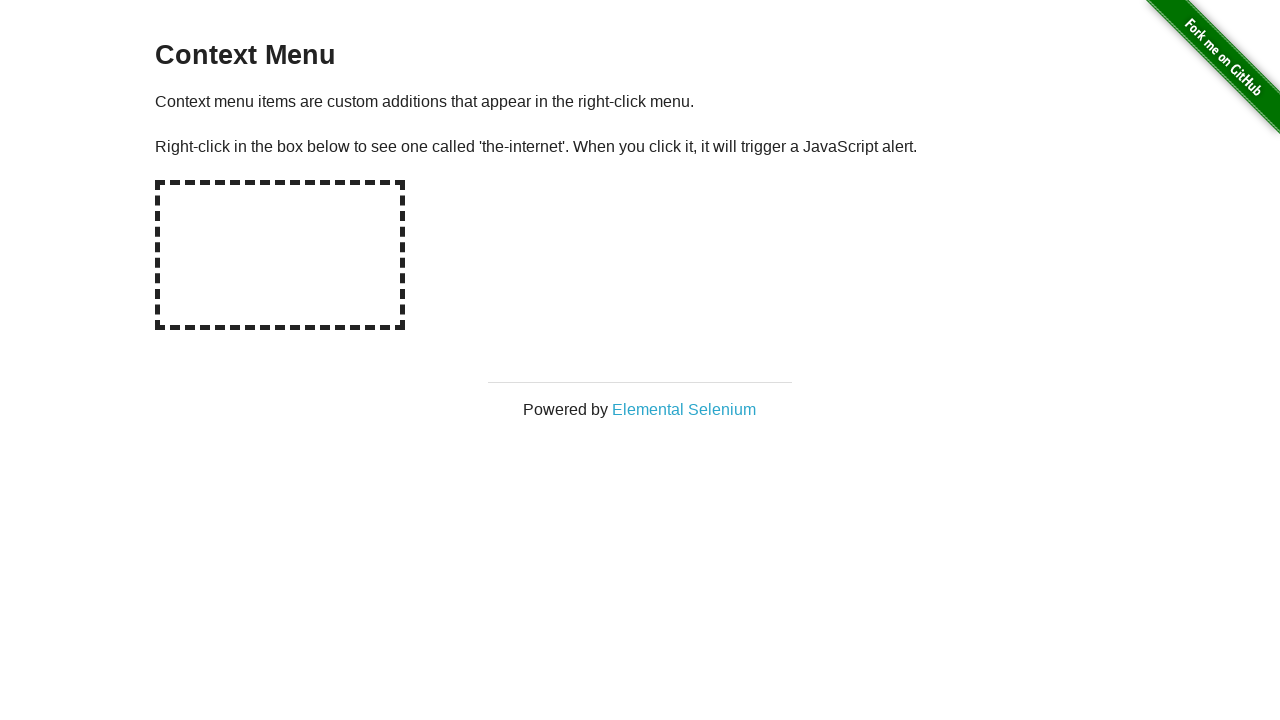